Tests that clicking Clear completed removes all completed todo items from the list.

Starting URL: https://demo.playwright.dev/todomvc

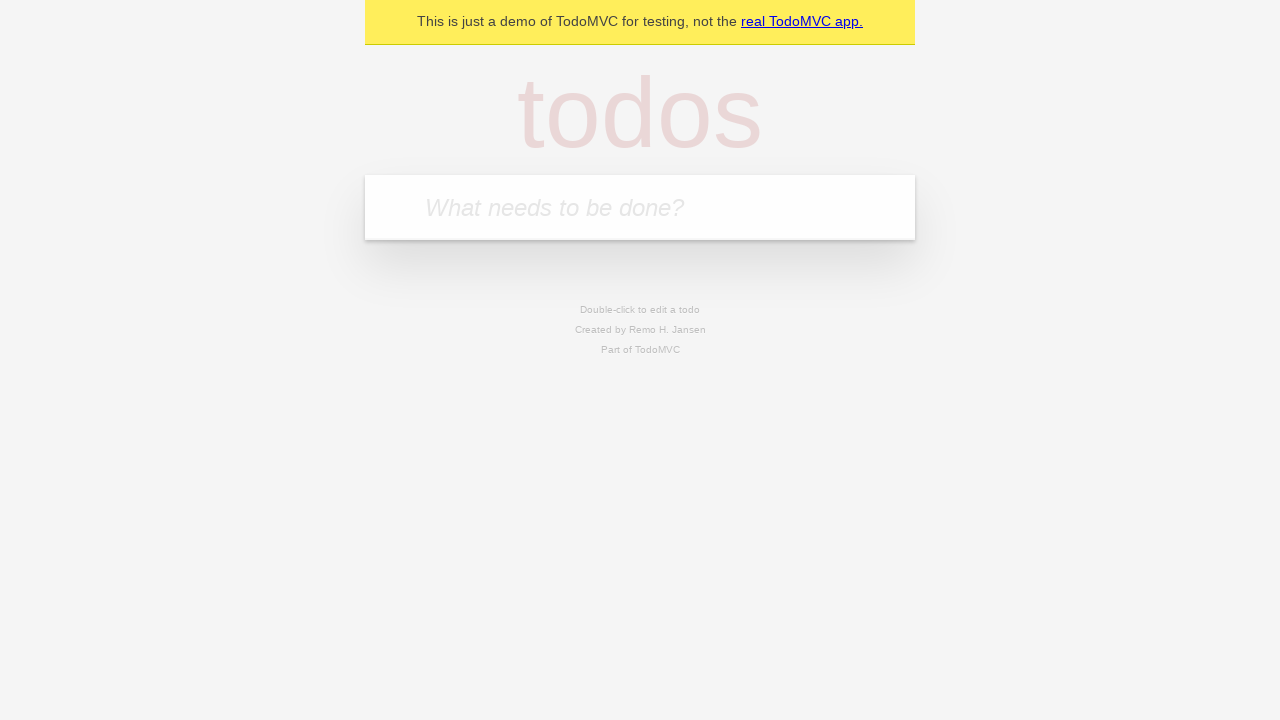

Filled todo input with 'buy some cheese' on internal:attr=[placeholder="What needs to be done?"i]
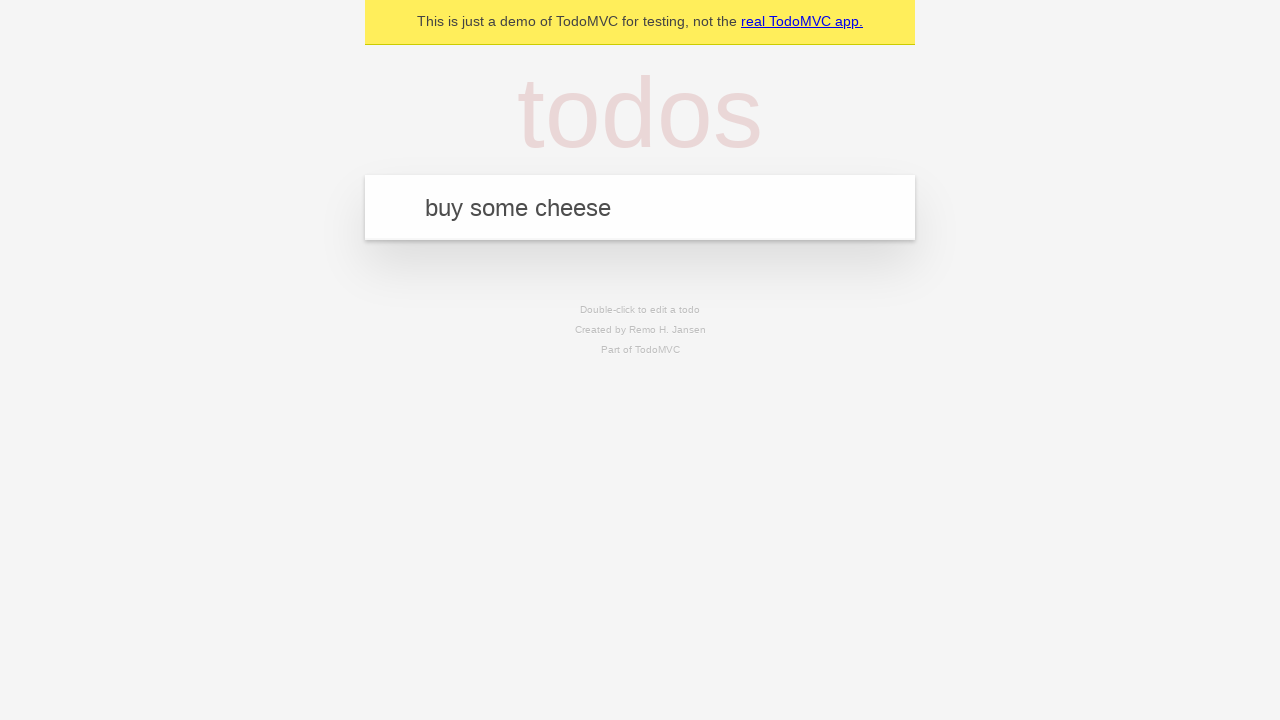

Pressed Enter to add first todo item on internal:attr=[placeholder="What needs to be done?"i]
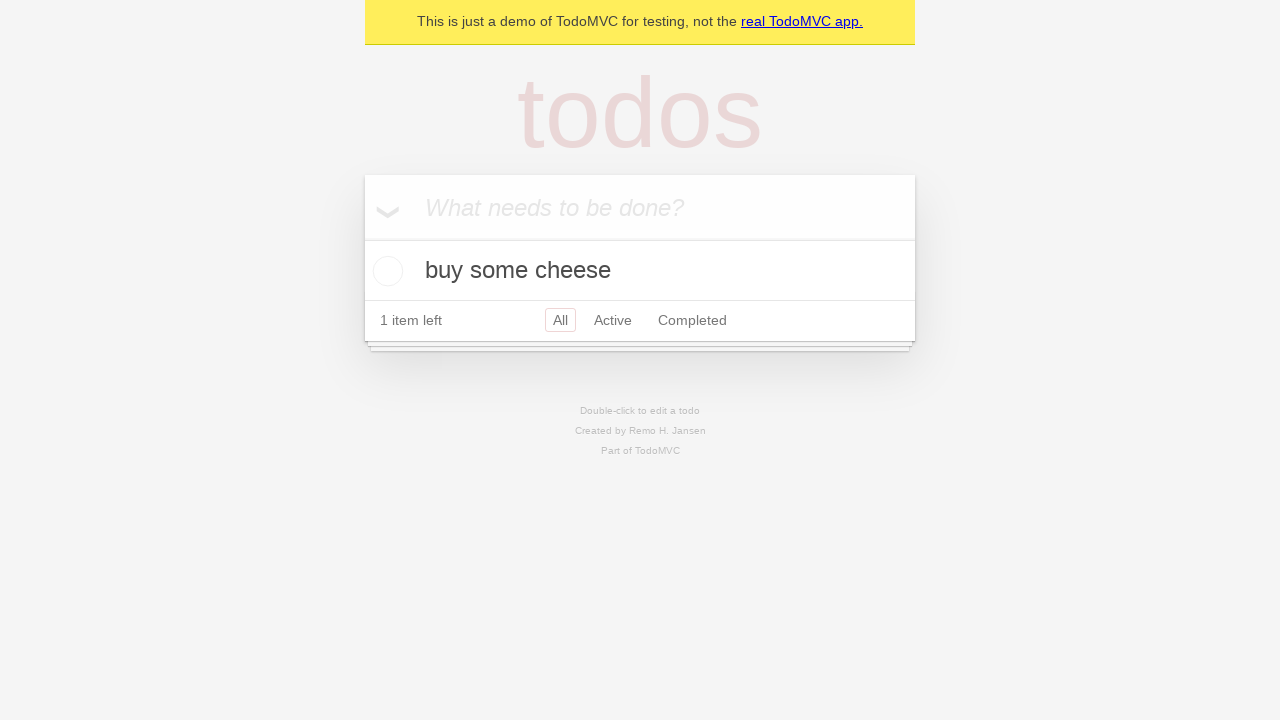

Filled todo input with 'feed the cat' on internal:attr=[placeholder="What needs to be done?"i]
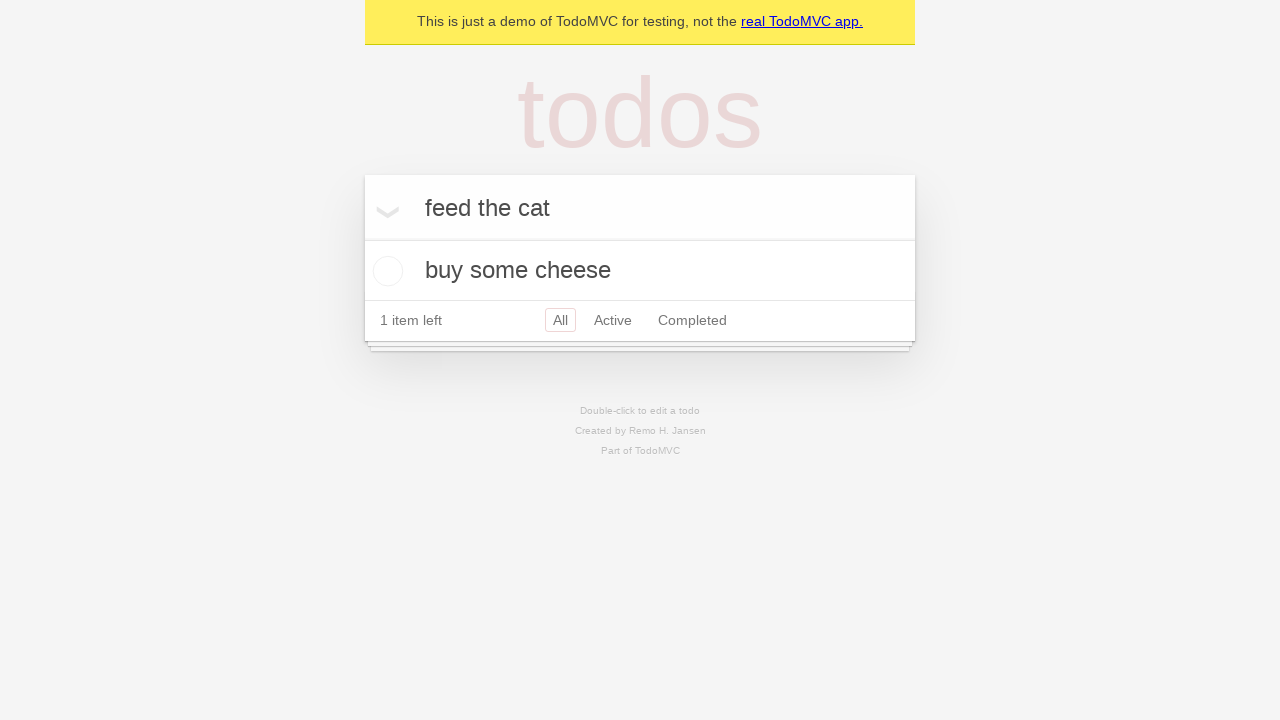

Pressed Enter to add second todo item on internal:attr=[placeholder="What needs to be done?"i]
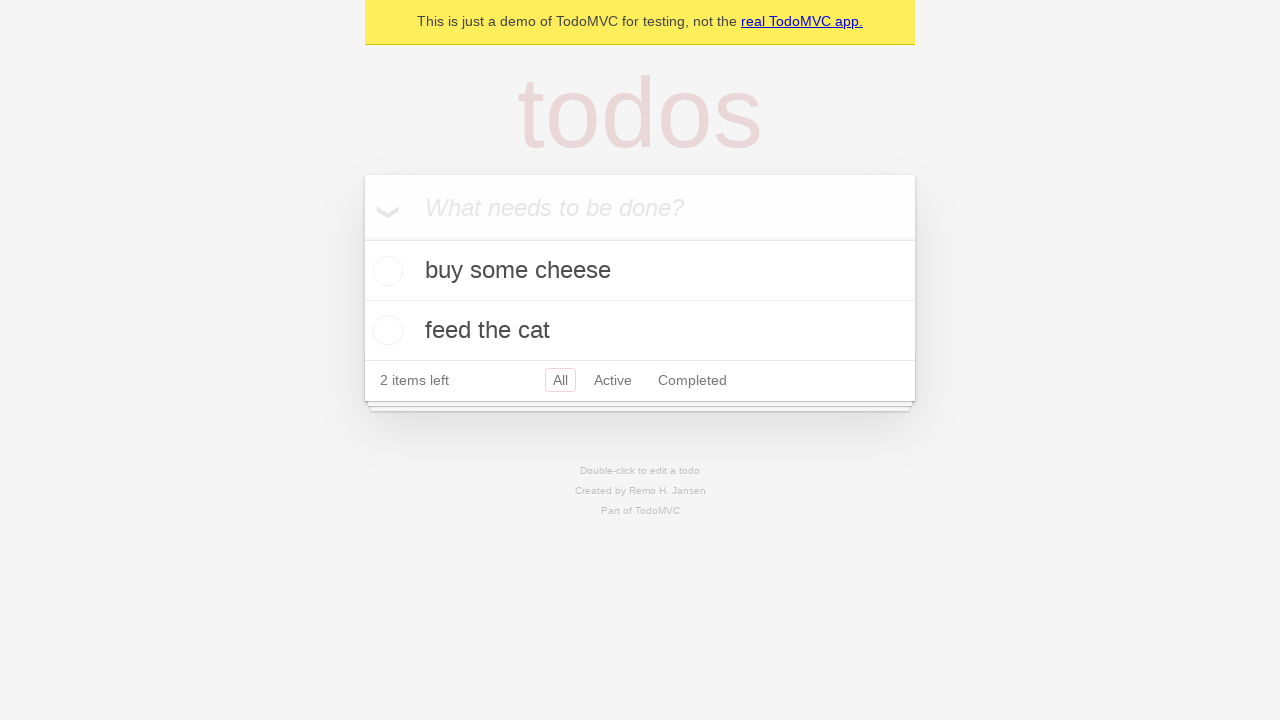

Filled todo input with 'book a doctors appointment' on internal:attr=[placeholder="What needs to be done?"i]
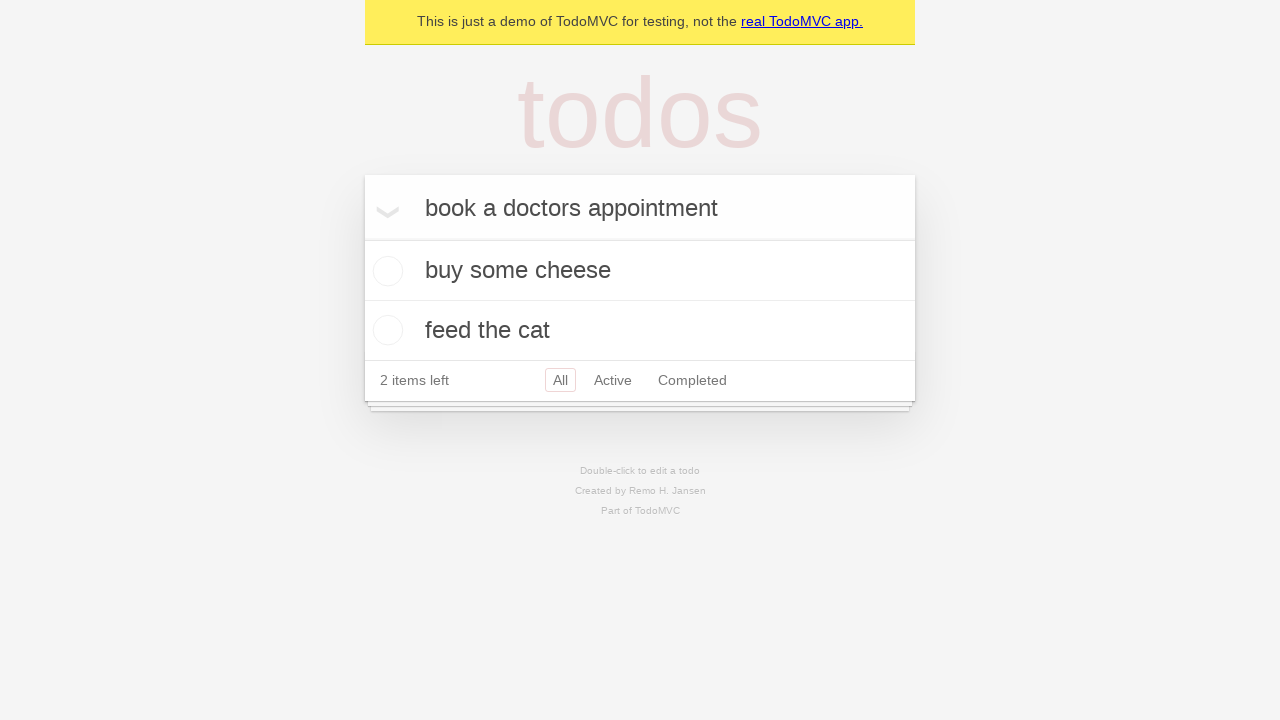

Pressed Enter to add third todo item on internal:attr=[placeholder="What needs to be done?"i]
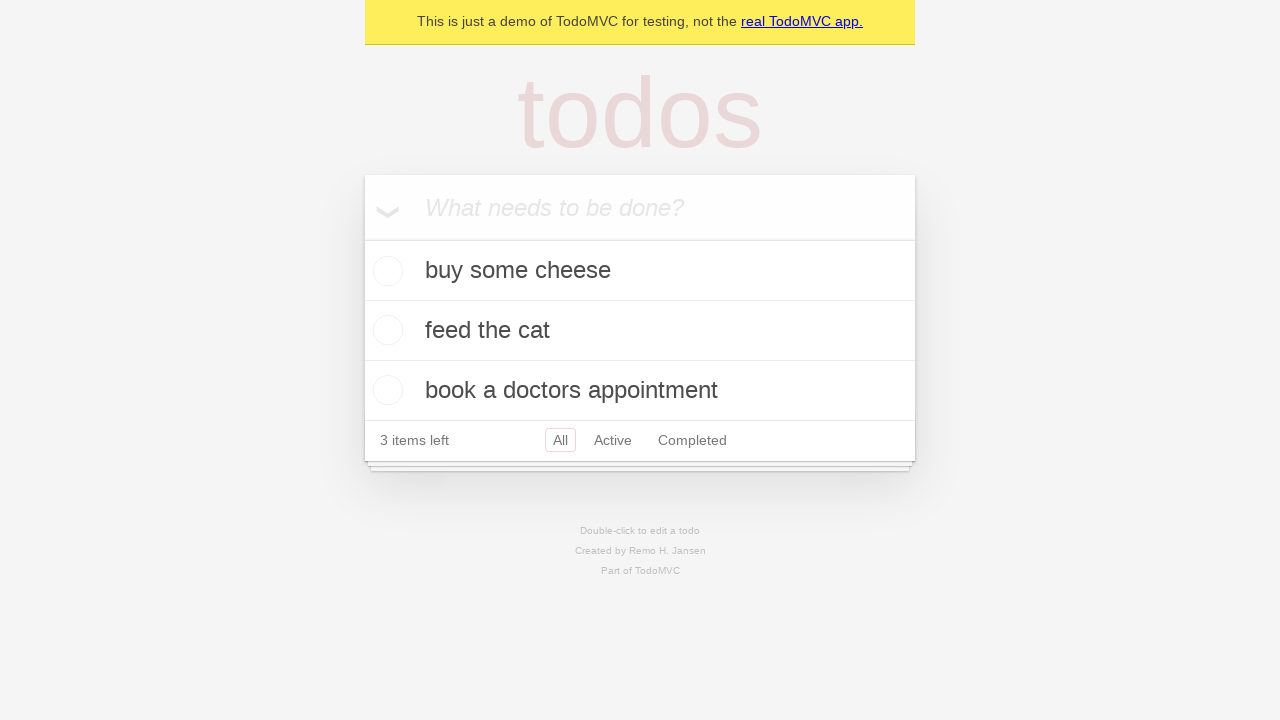

Checked the second todo item as completed at (385, 330) on internal:testid=[data-testid="todo-item"s] >> nth=1 >> internal:role=checkbox
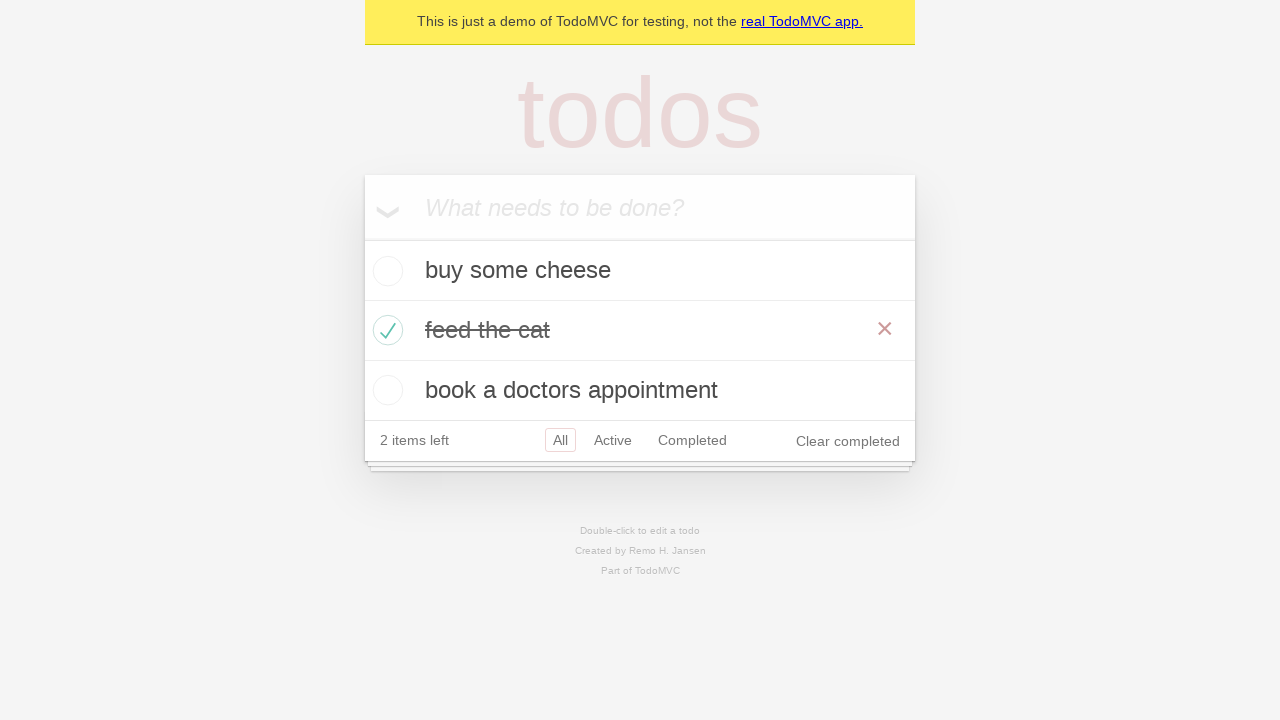

Clicked 'Clear completed' button to remove completed items at (848, 441) on internal:role=button[name="Clear completed"i]
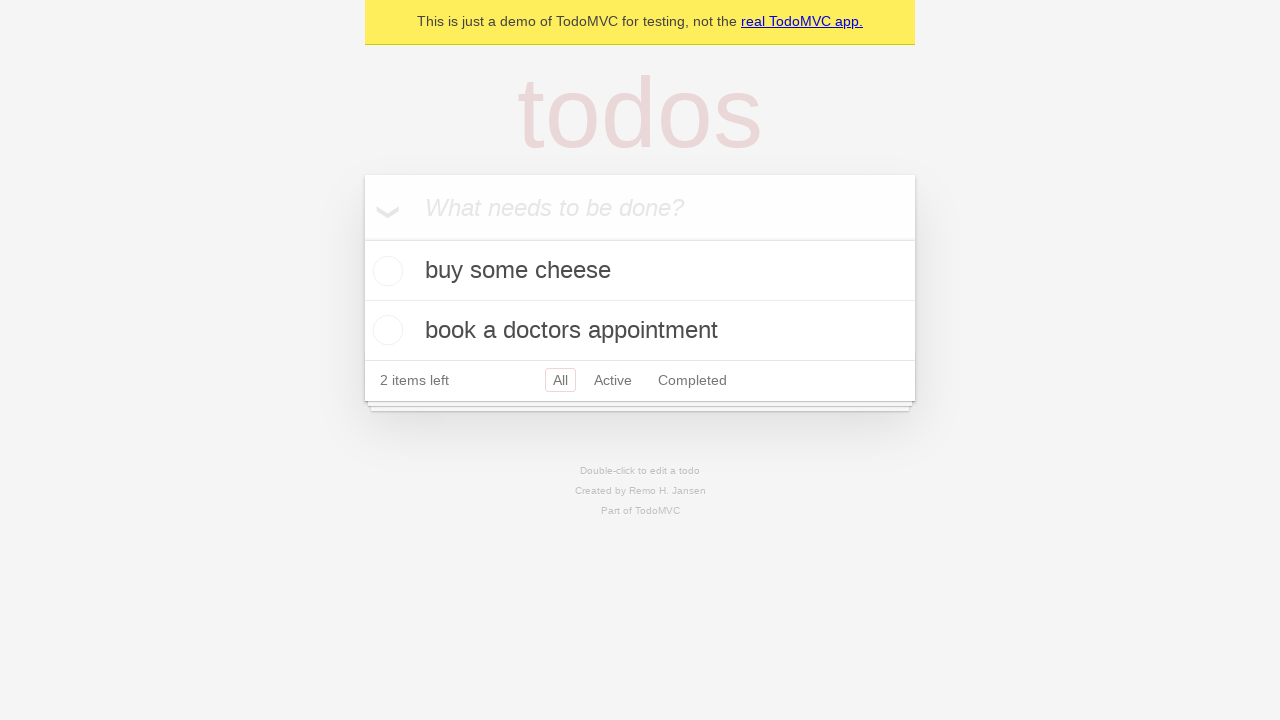

Verified that completed item was removed, leaving 2 items remaining
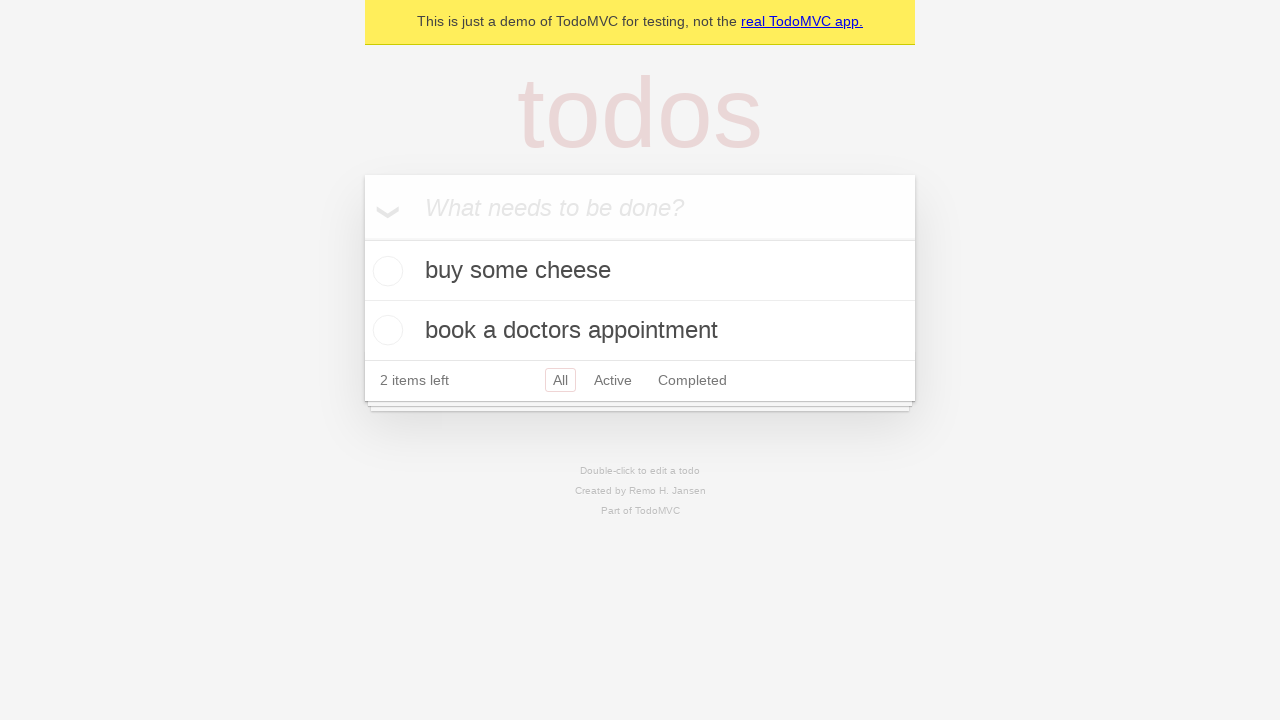

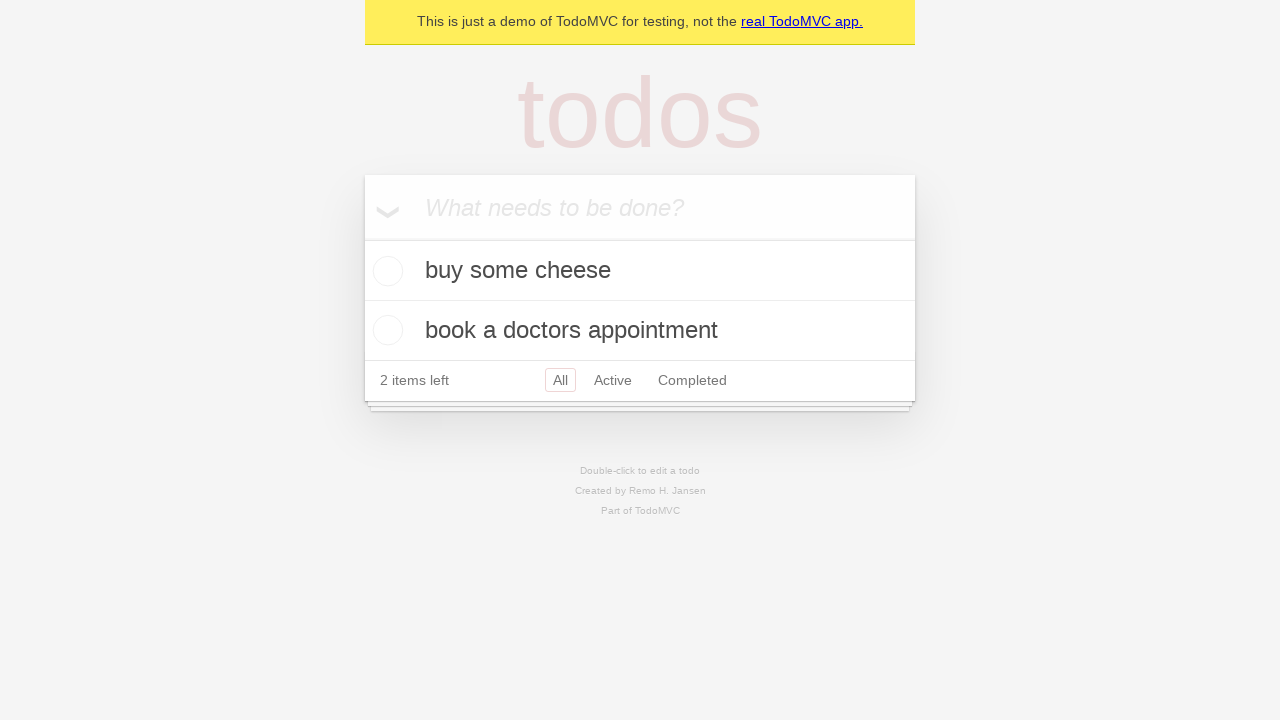